Tests drag and drop functionality by dragging an image element into a drop box on the Formy project demo page

Starting URL: https://formy-project.herokuapp.com/dragdrop

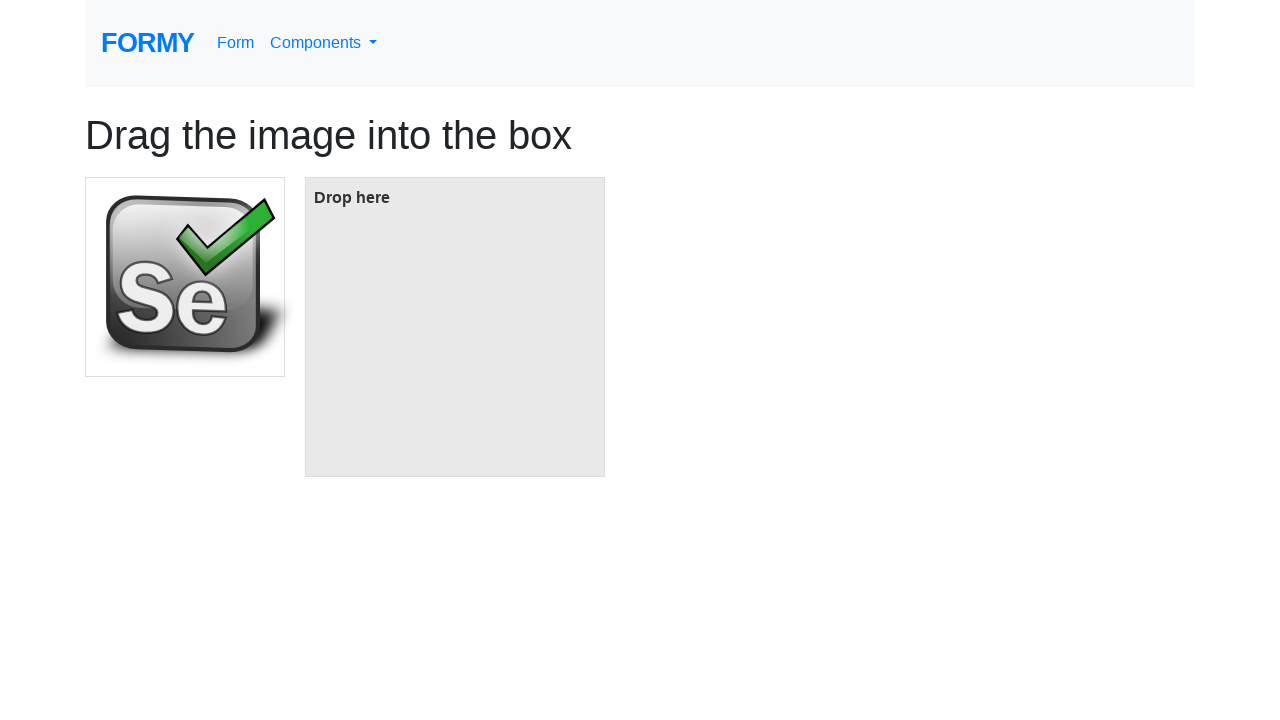

Navigated to Formy drag and drop demo page
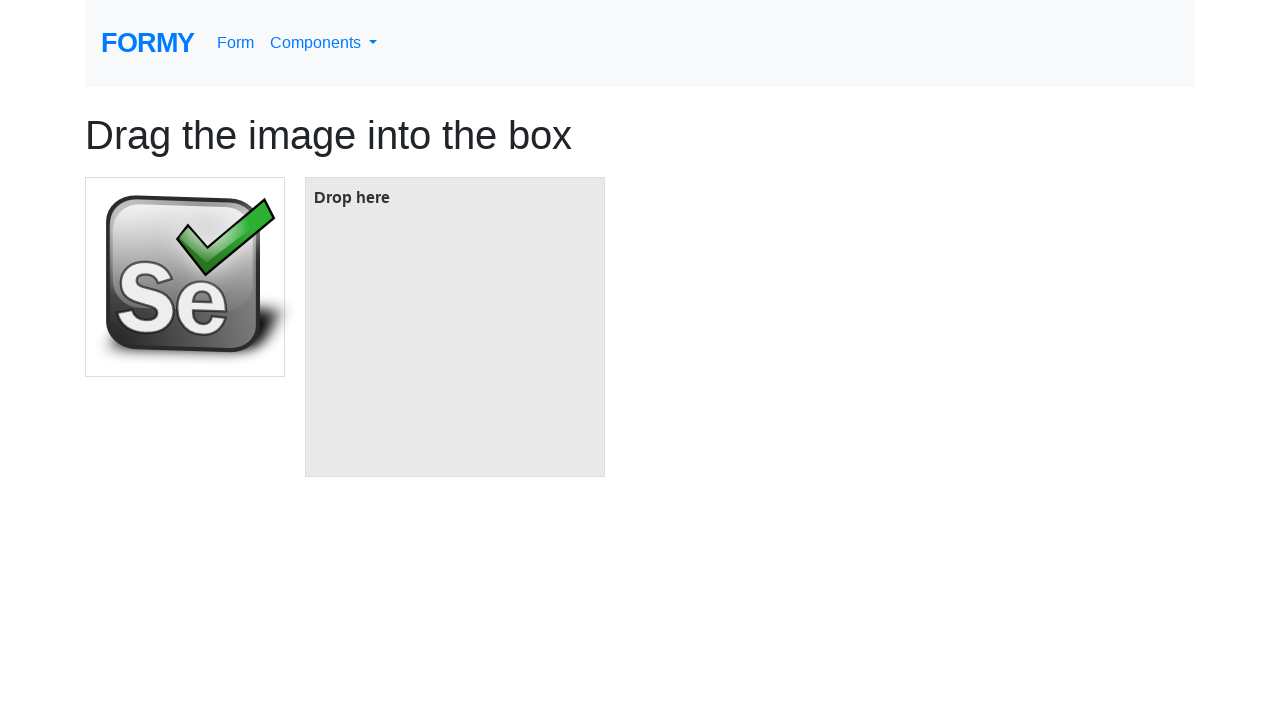

Located draggable image element
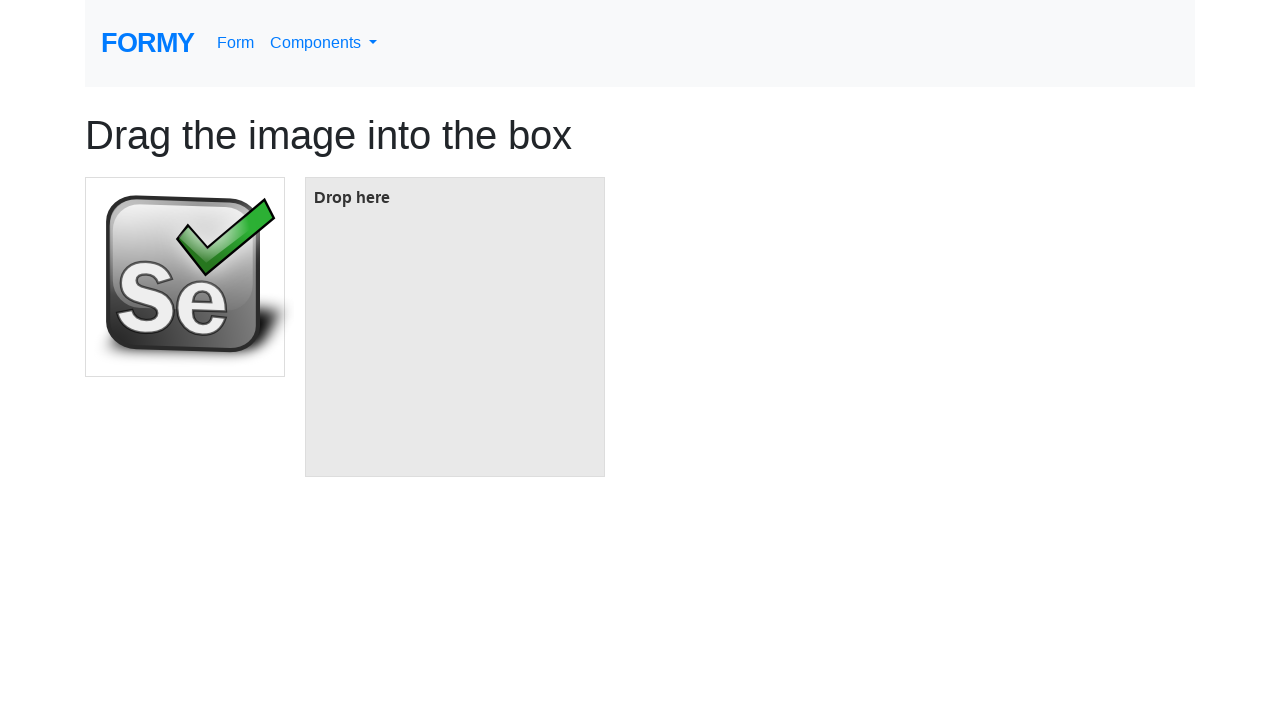

Located drop target box element
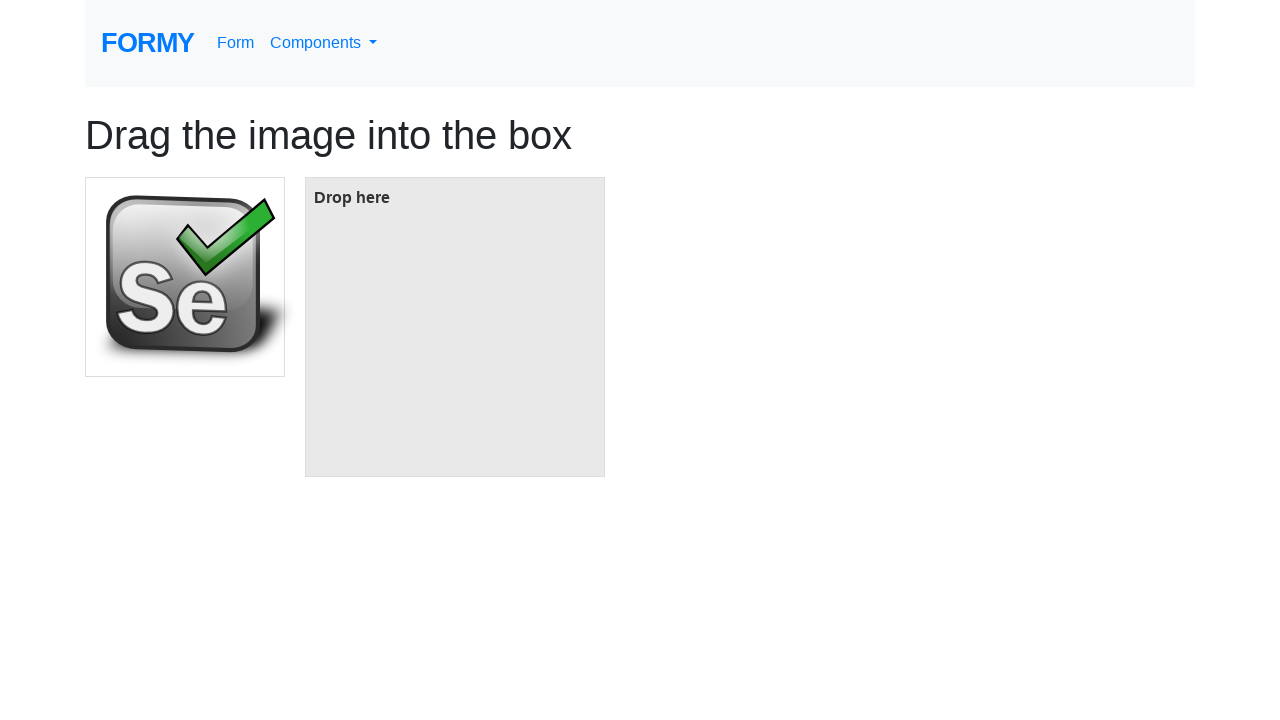

Dragged image element into drop box at (455, 327)
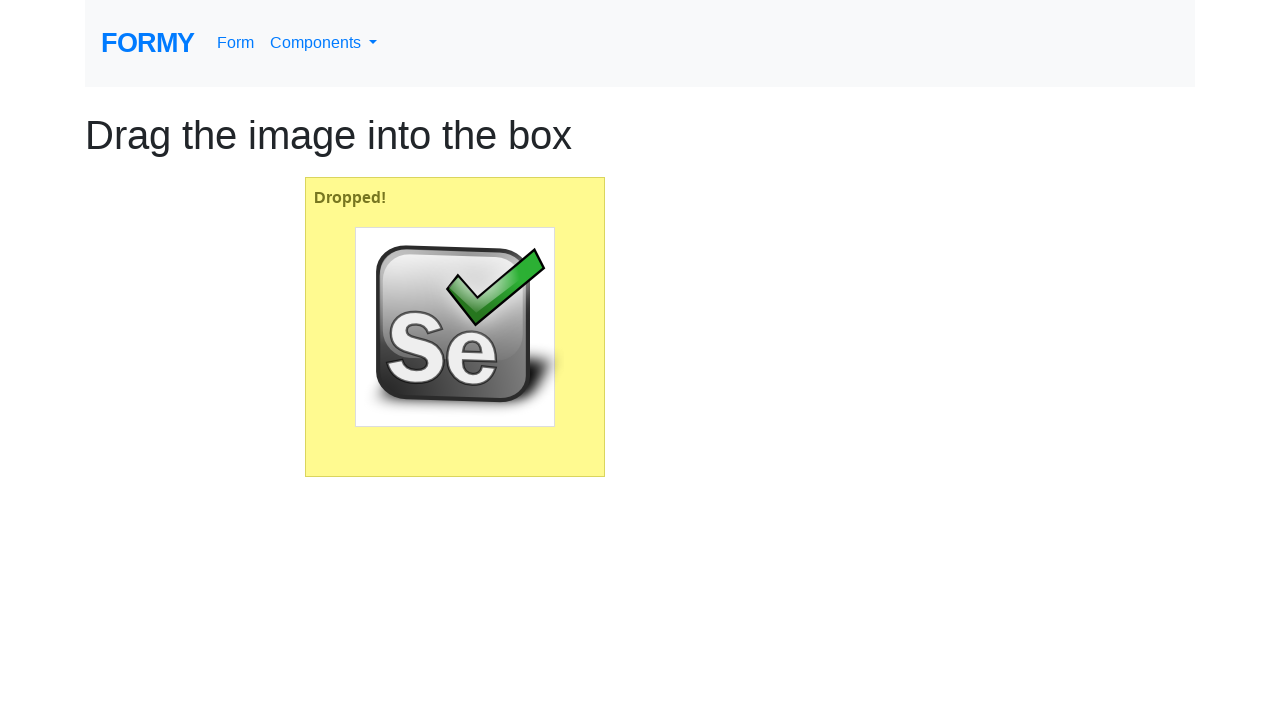

Waited 2 seconds for drag and drop animation to complete
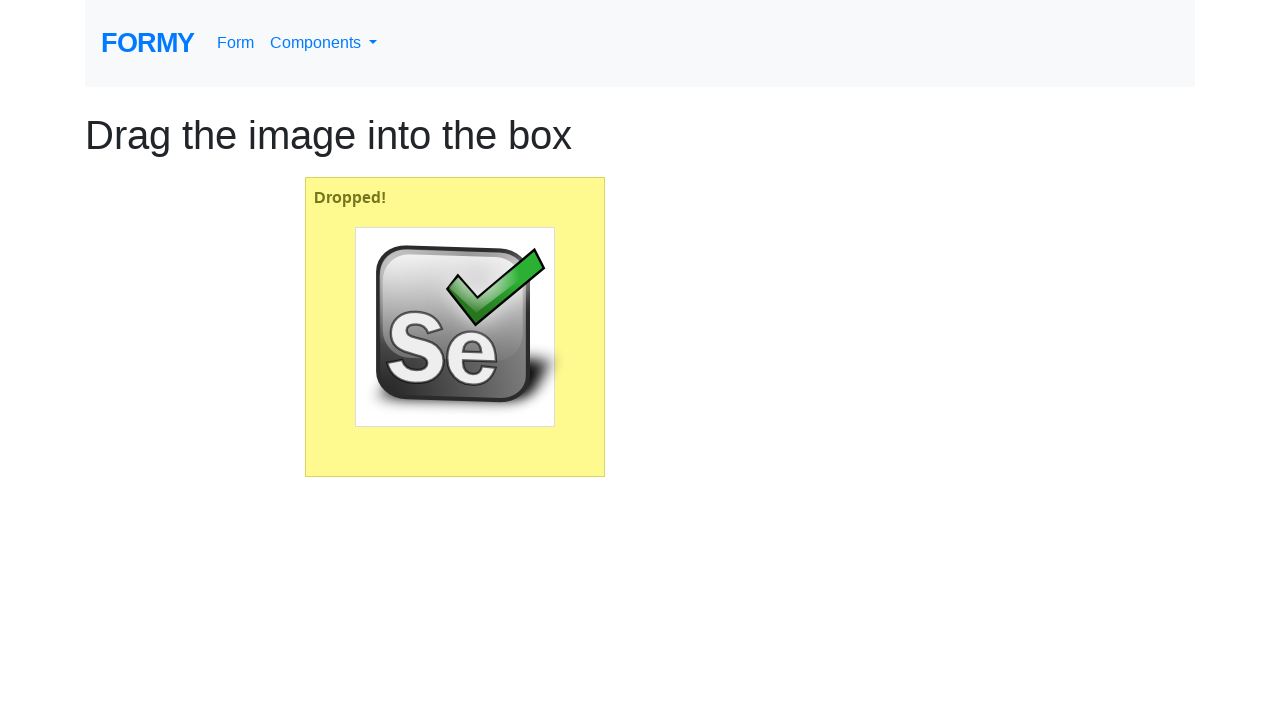

Verified that URL still contains 'dragdrop'
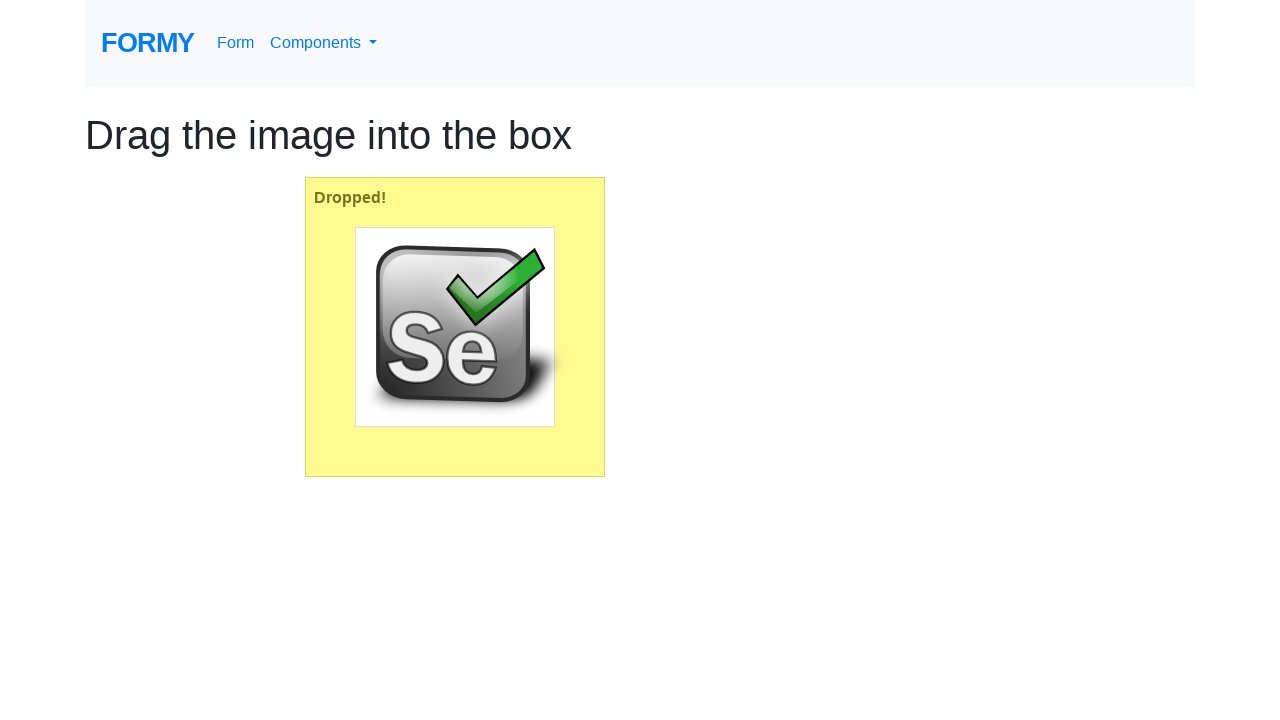

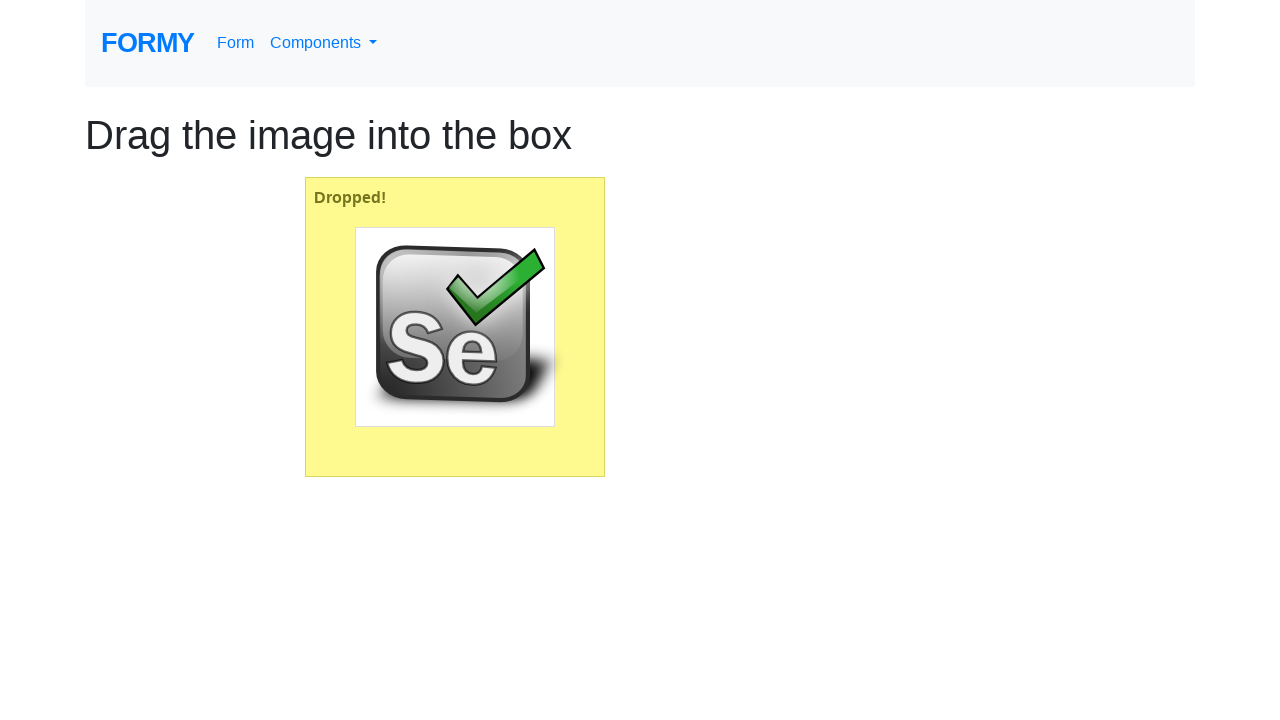